Tests the RedBus website by navigating to the homepage and setting a date value in the calendar input field using JavaScript execution.

Starting URL: https://www.redbus.com/

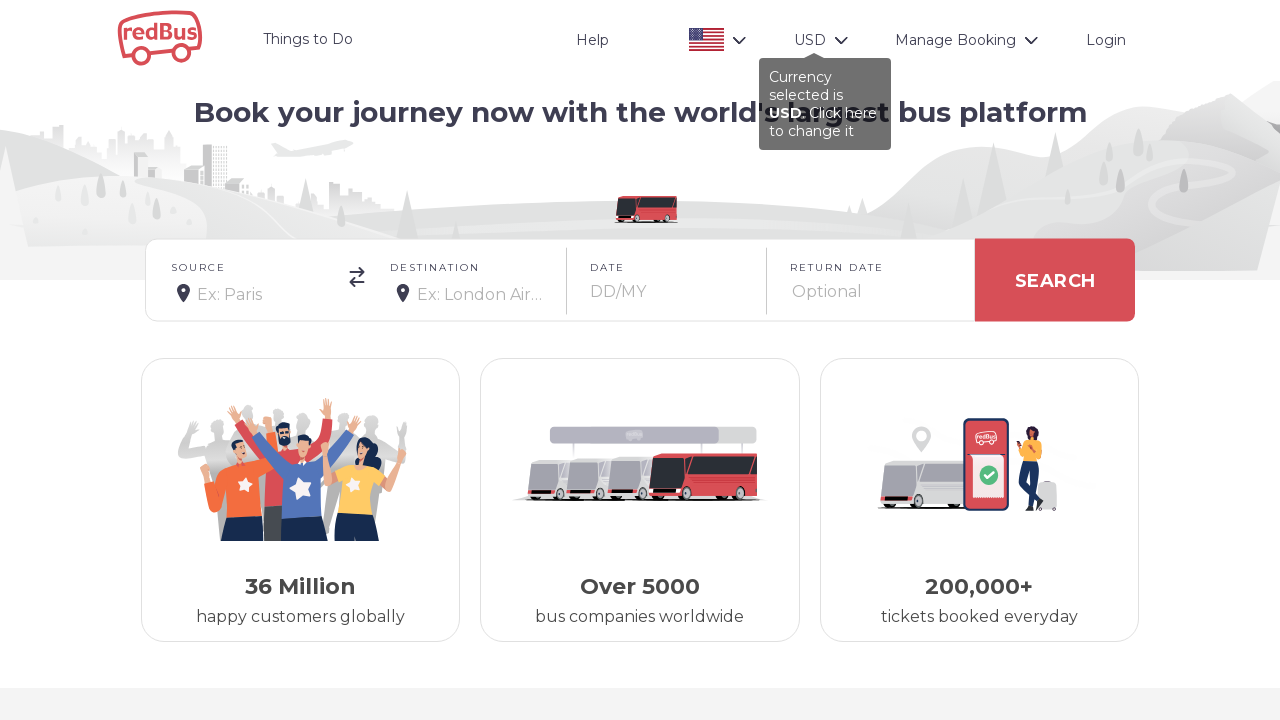

Waited for page to reach domcontentloaded state
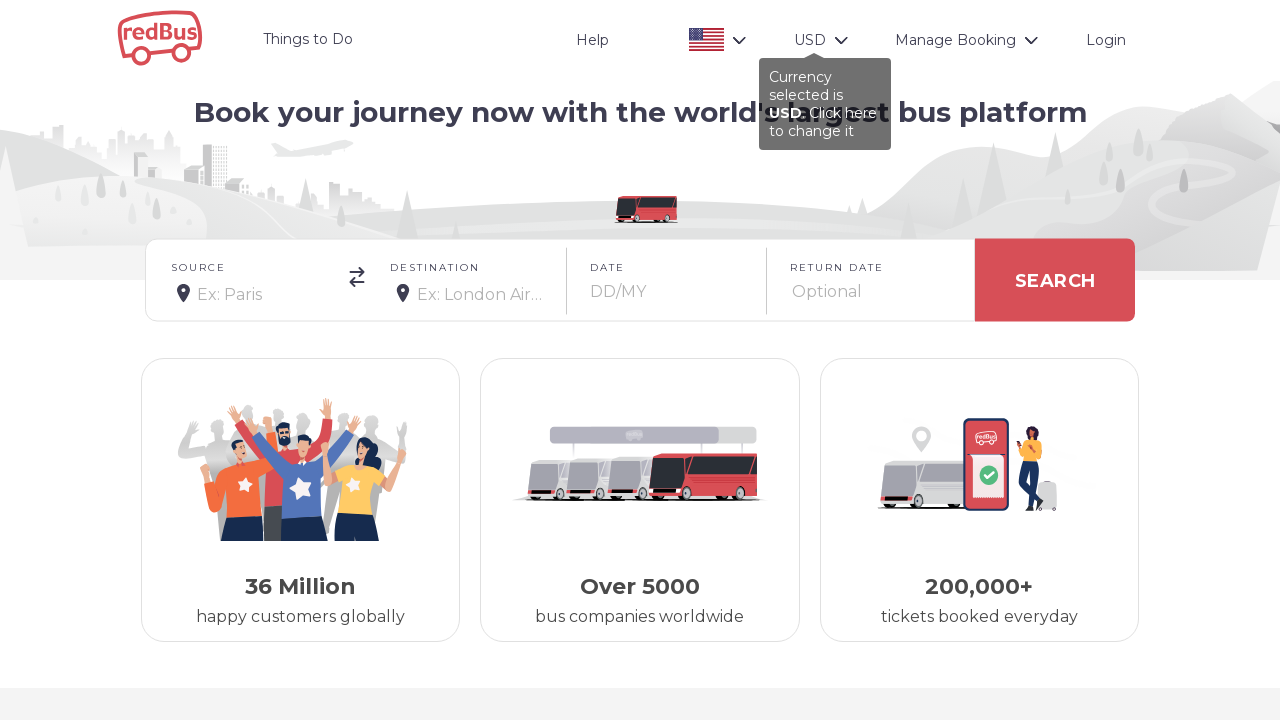

Set calendar date value to 15/03/2025 using JavaScript execution
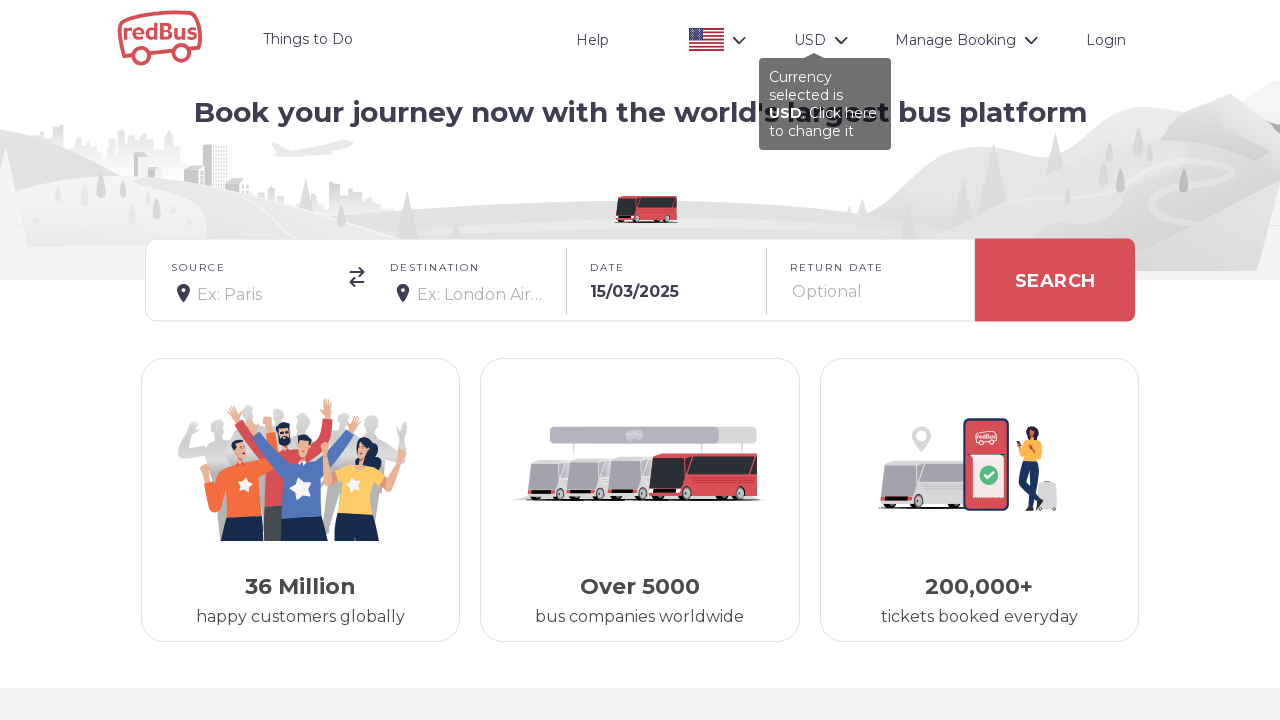

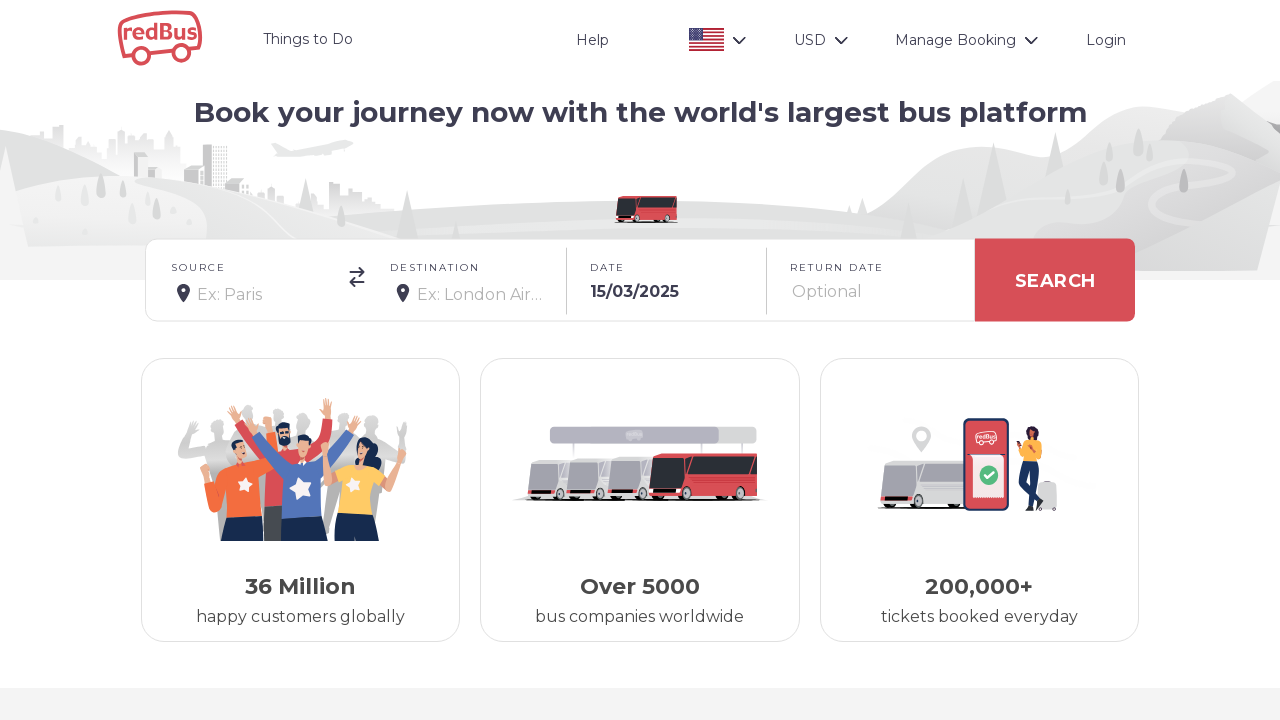